Demonstrates drag-and-drop by offset action by dragging an element from source position to a target offset position

Starting URL: https://crossbrowsertesting.github.io/drag-and-drop

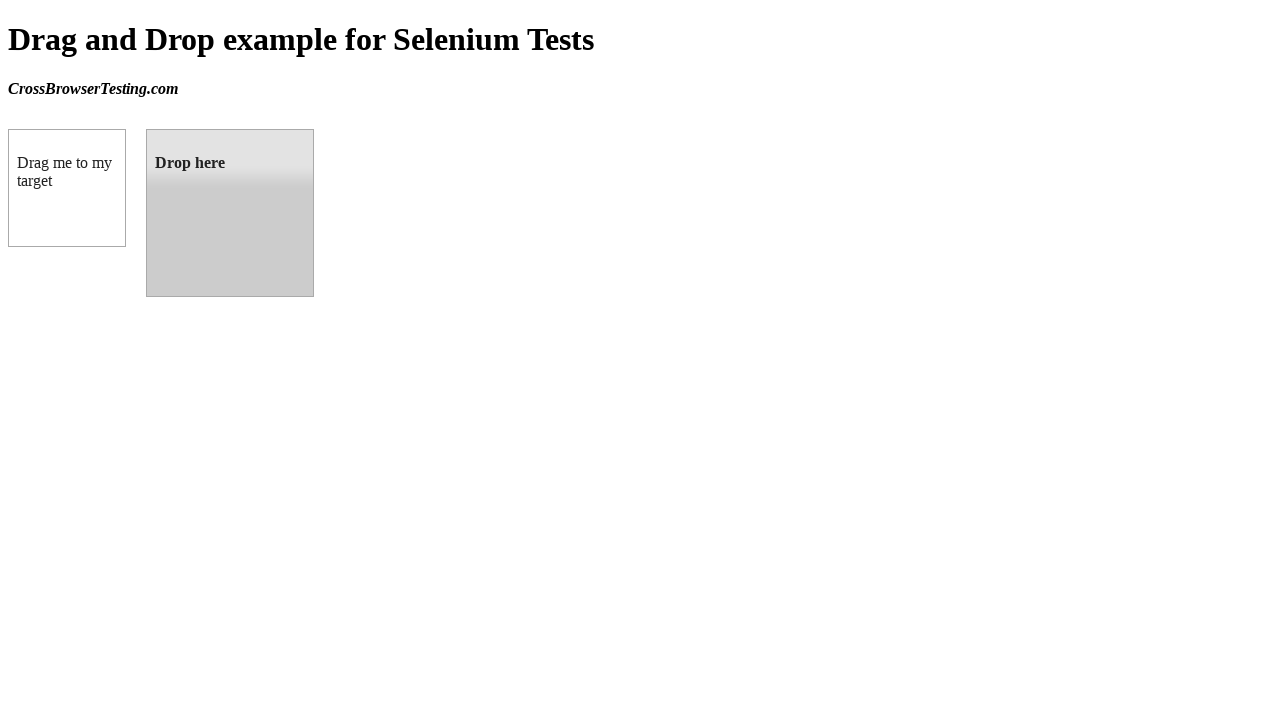

Navigated to drag-and-drop demo page
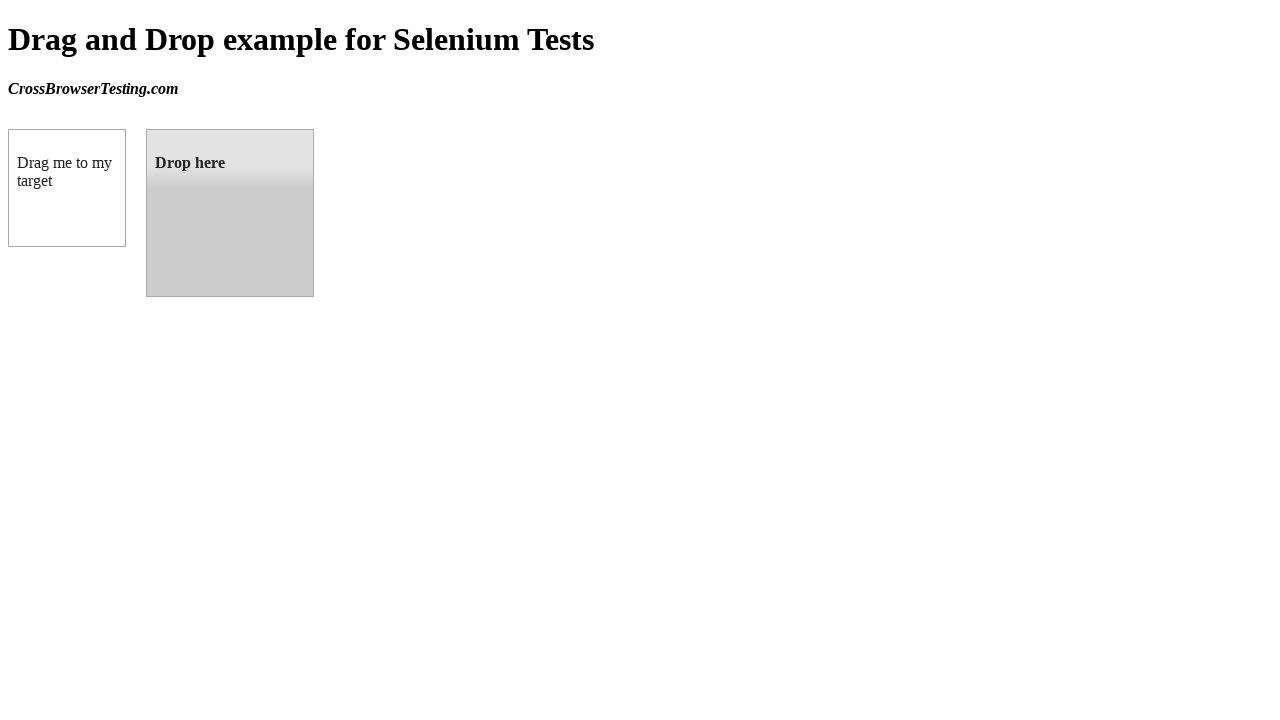

Located source element (draggable box A)
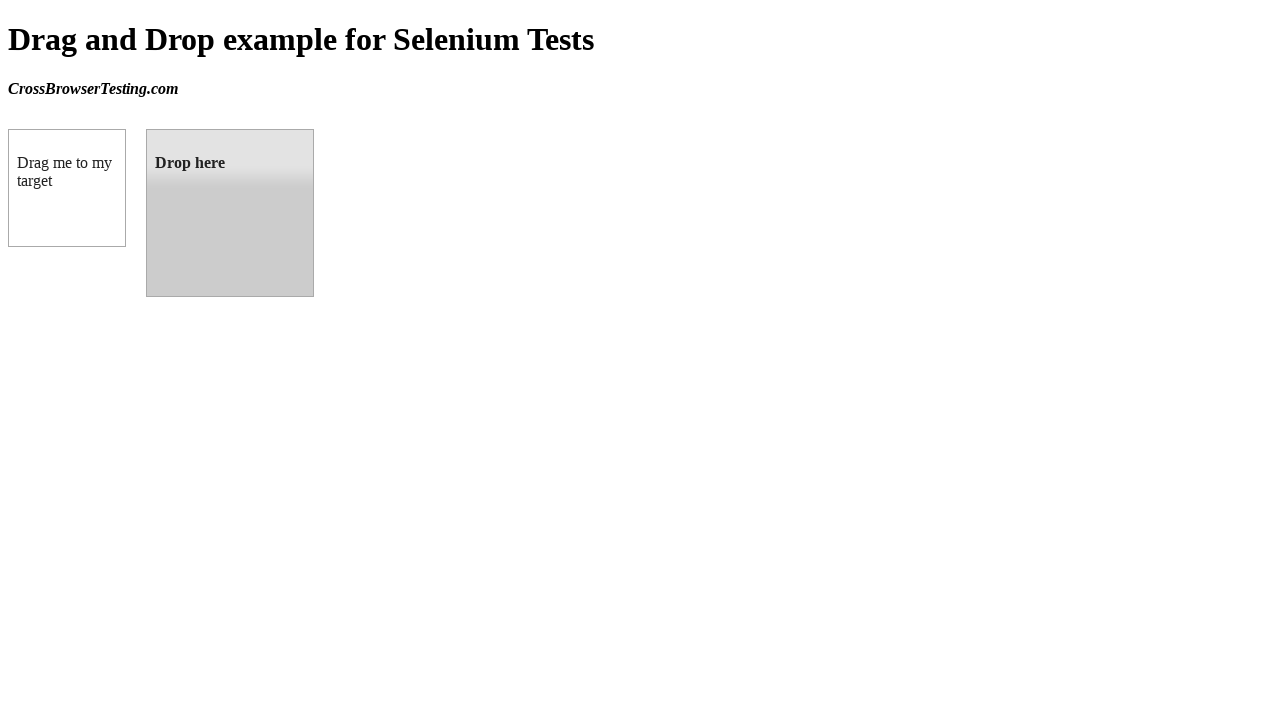

Located target element (droppable box B)
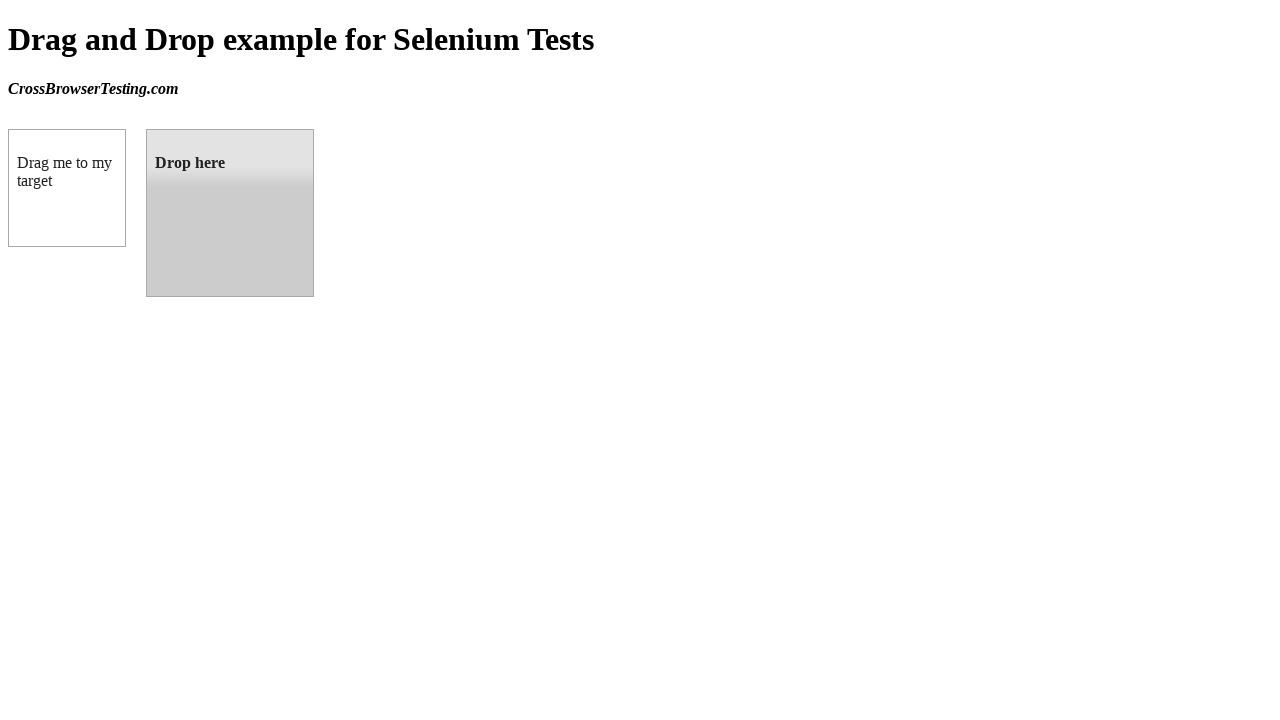

Retrieved target element bounding box position
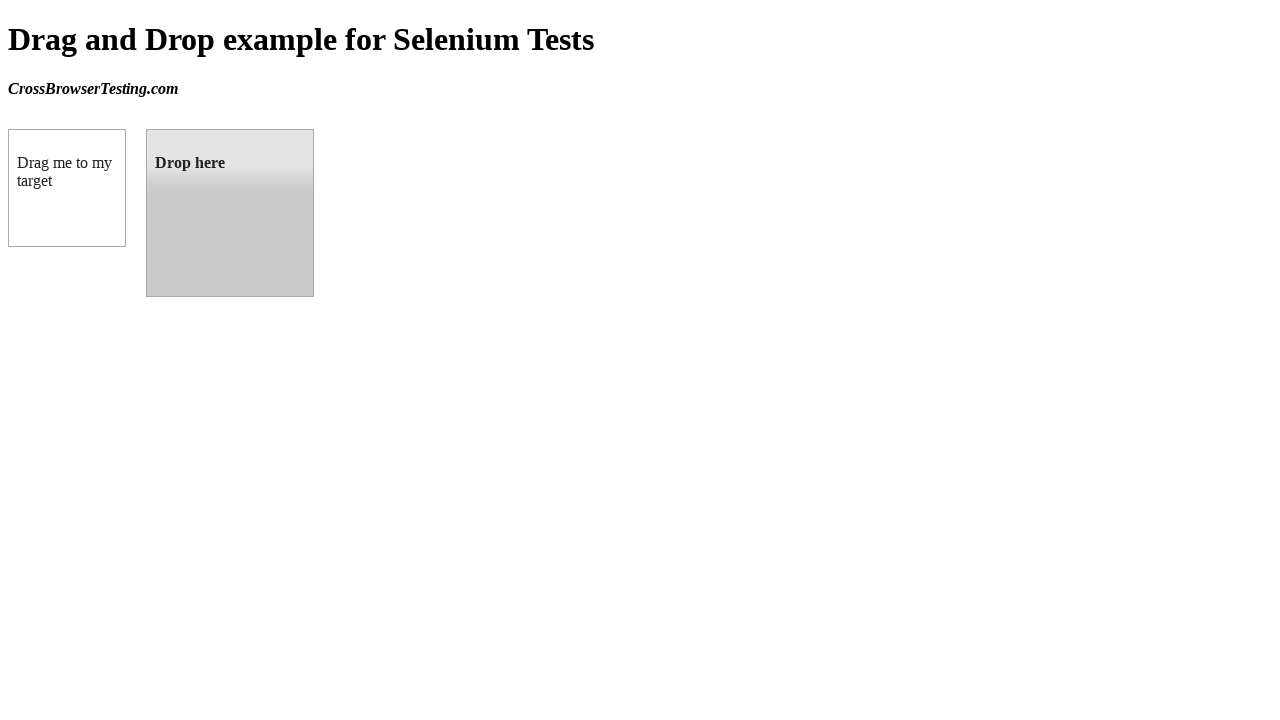

Dragged box A to box B using drag_to action at (230, 213)
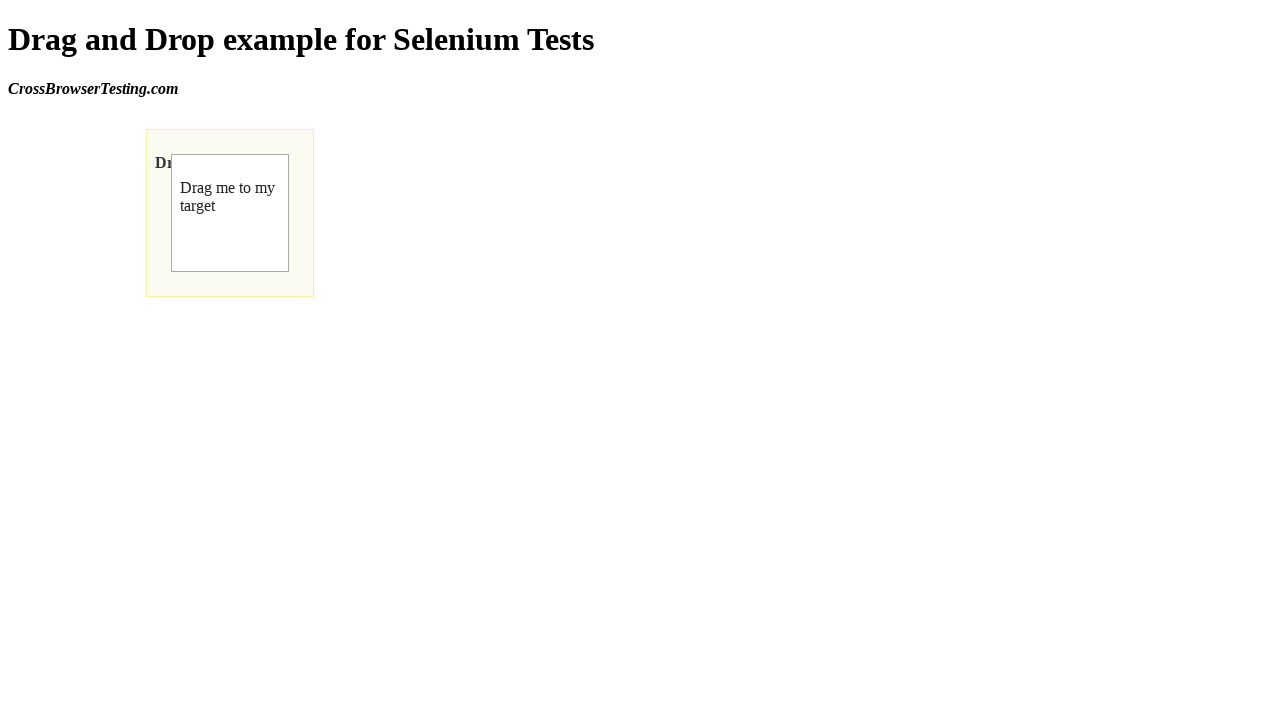

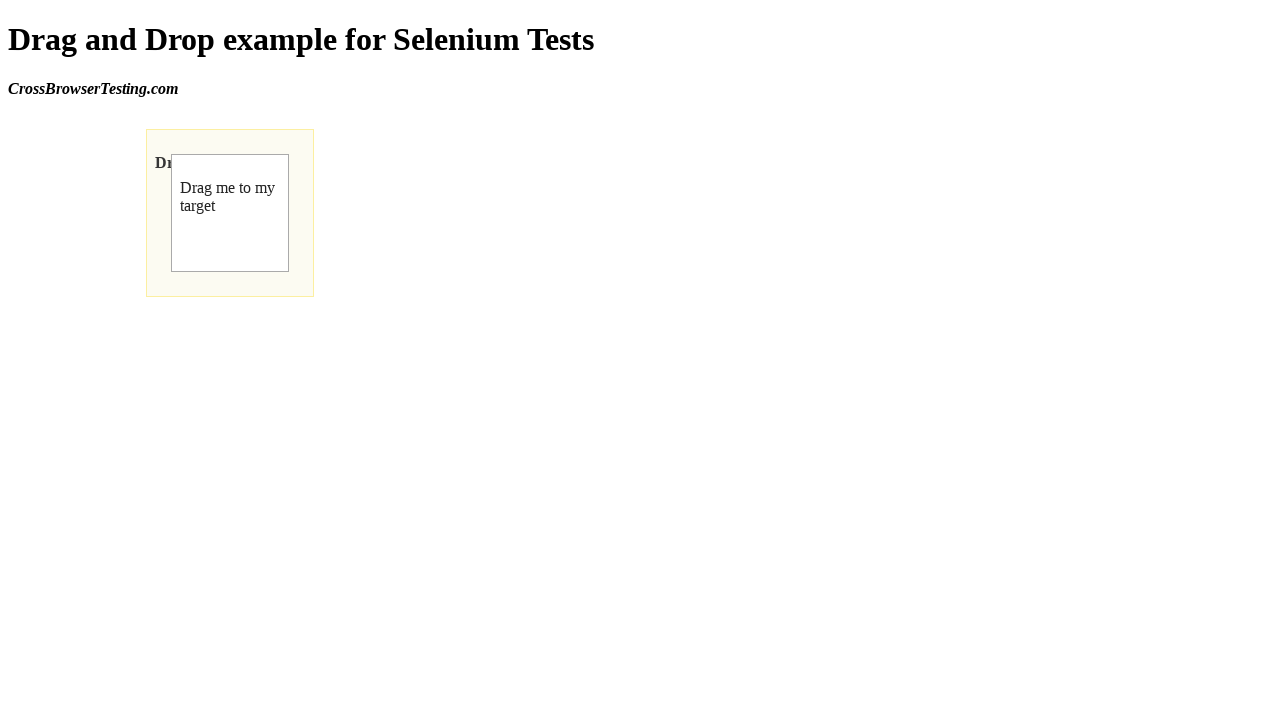